Tests hover functionality on the third user profile image, verifies the displayed username is "name: user3", and clicks the profile link to ensure it doesn't lead to a 404 page.

Starting URL: http://the-internet.herokuapp.com/hovers

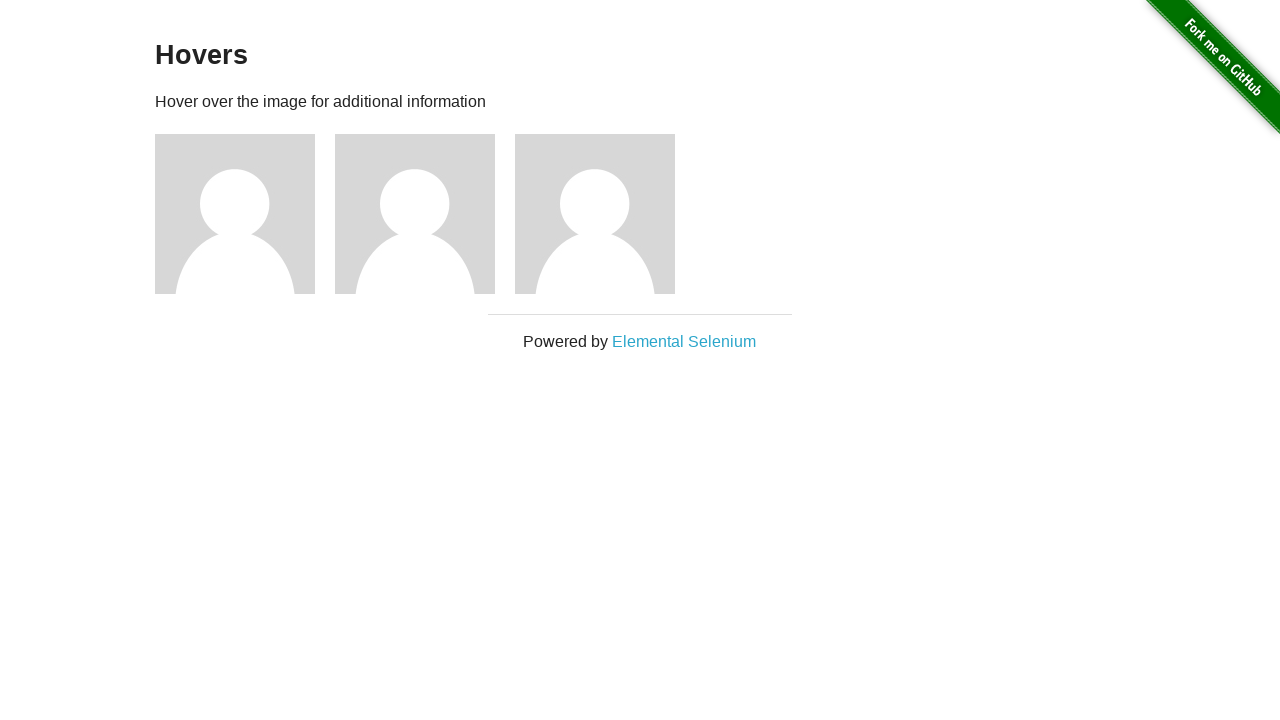

Hovered over the third user profile image at (595, 214) on xpath=//*[@id='content']//div[3]/img
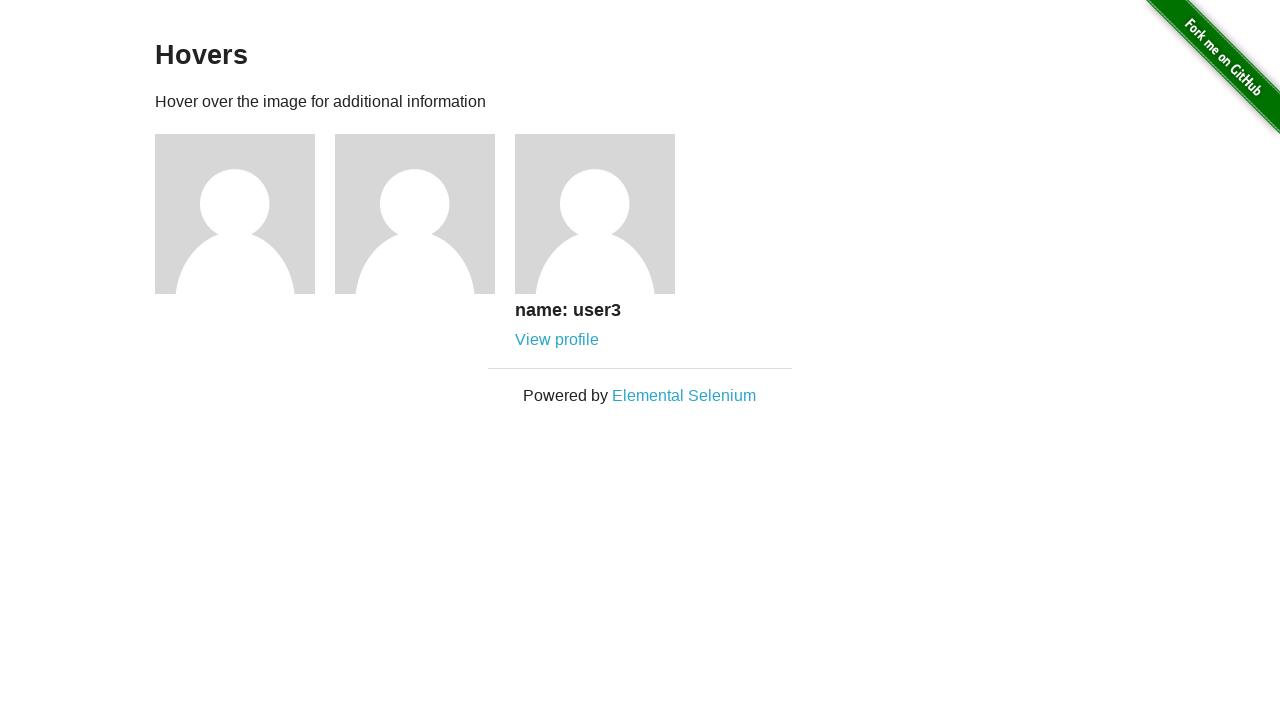

User info appeared after hovering
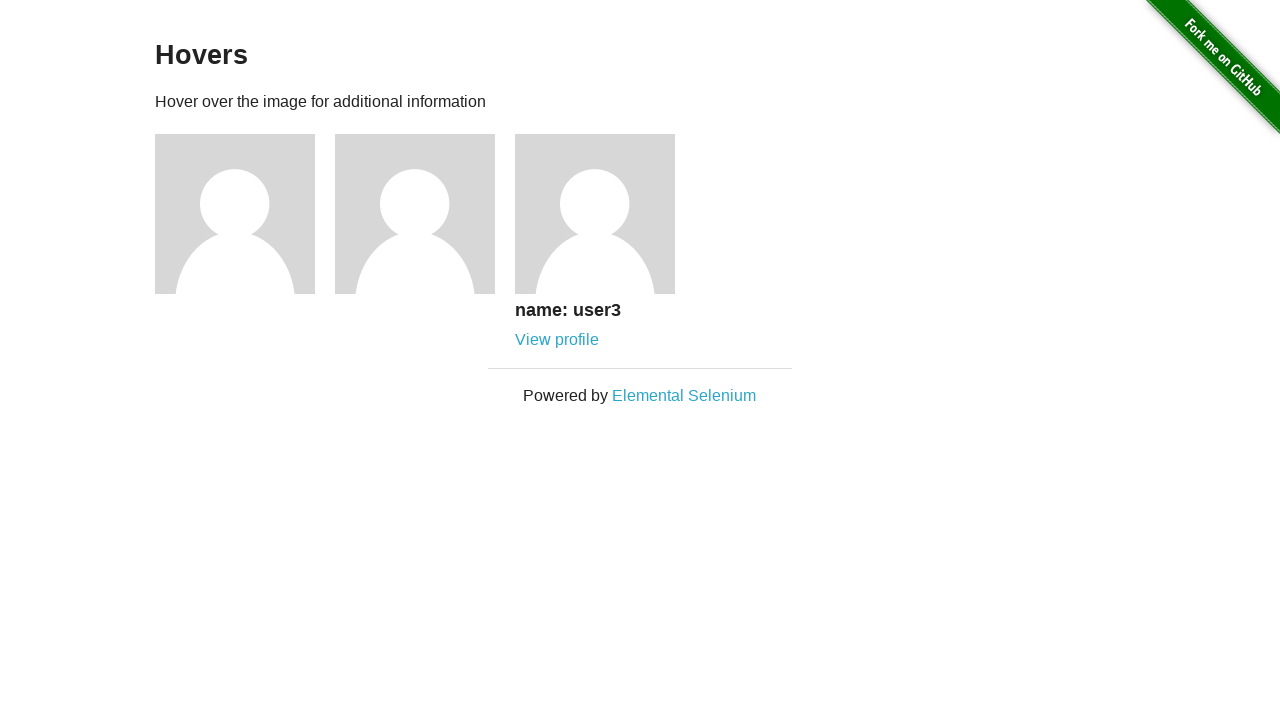

Verified username is 'name: user3'
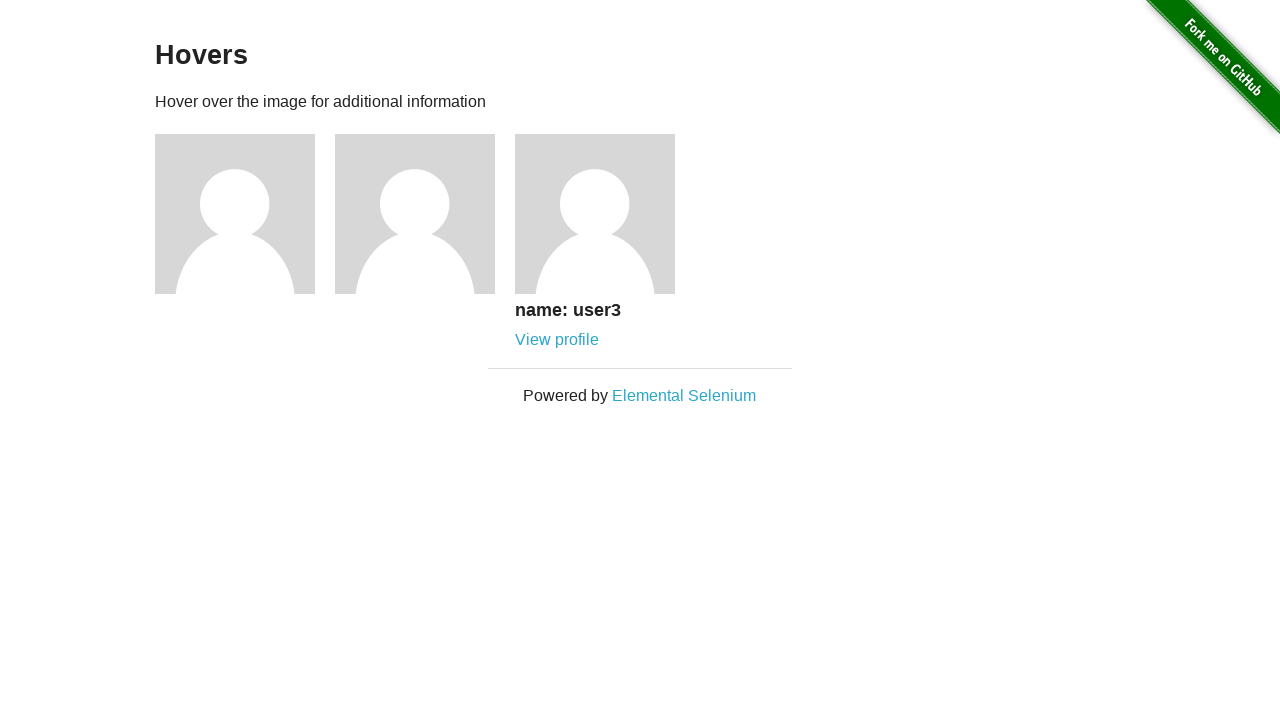

Clicked the profile link for user3 at (557, 340) on xpath=//*[@id='content']//div[3]/div/a
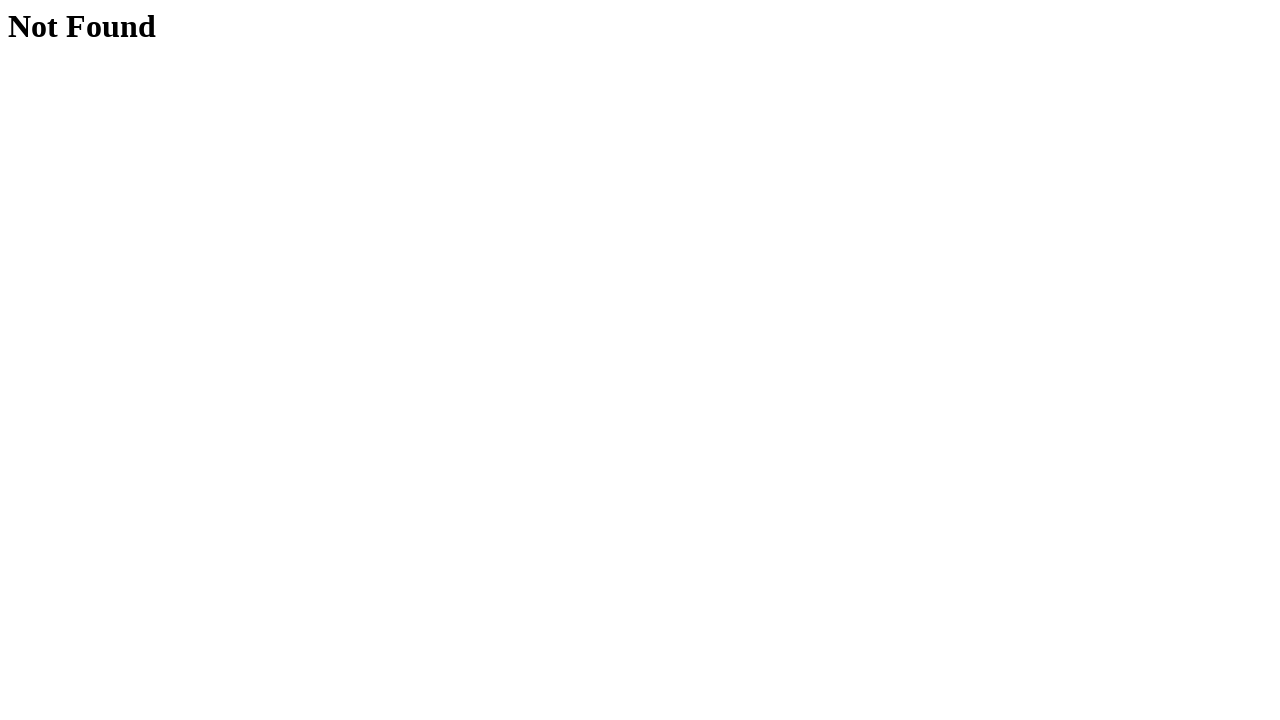

Verified page title does not contain '404' error
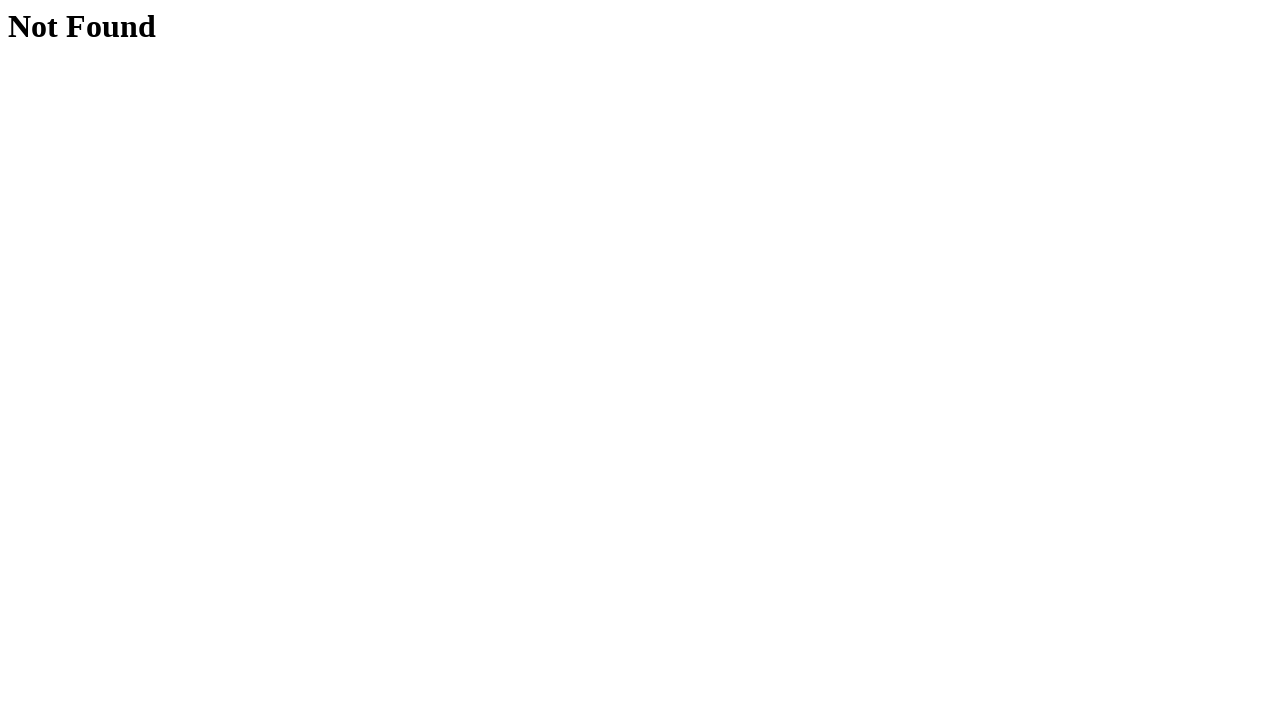

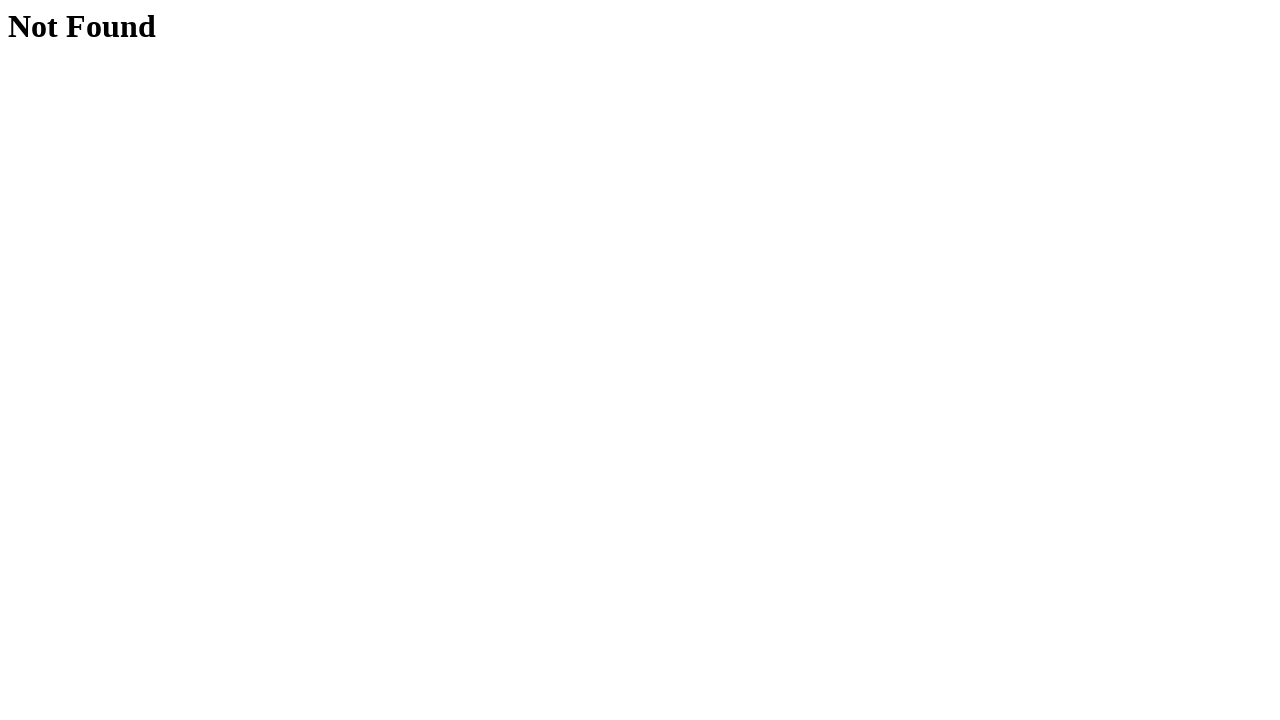